Tests browser window positioning by navigating to a website and setting the window position to specific coordinates

Starting URL: https://www.dassault-aviation.com/en/defense/

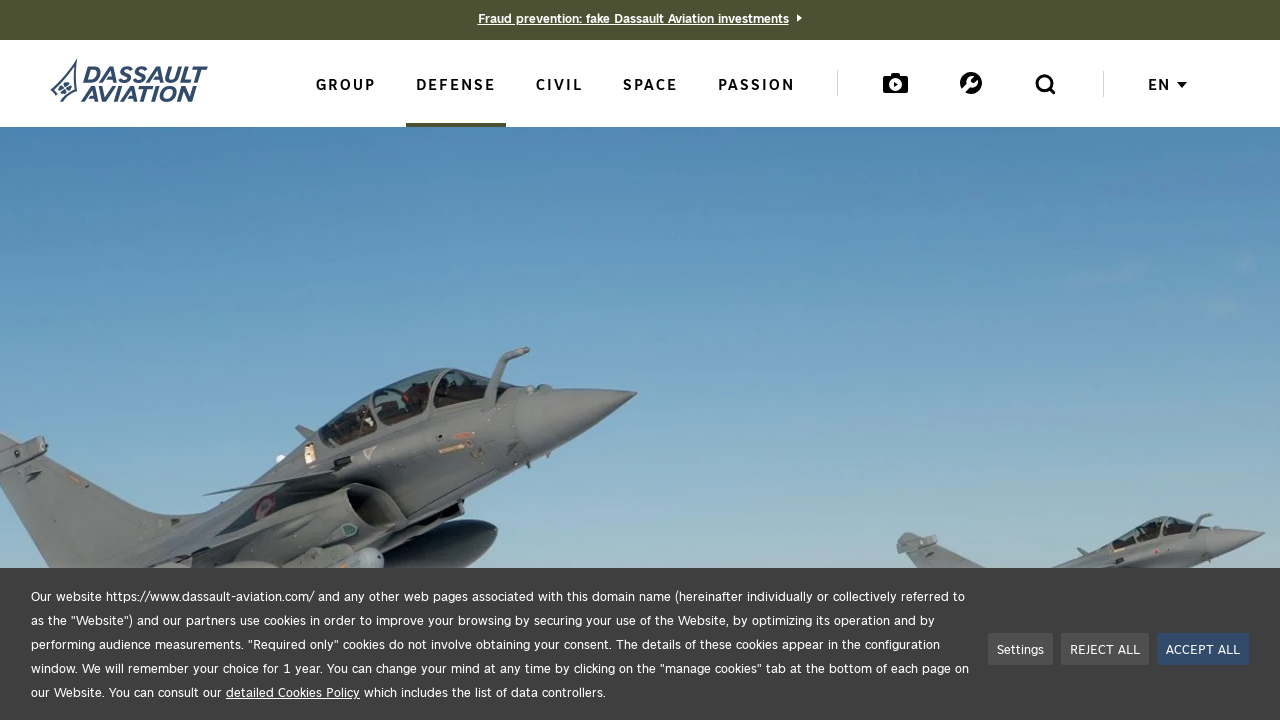

Navigated to Dassault Aviation defense page
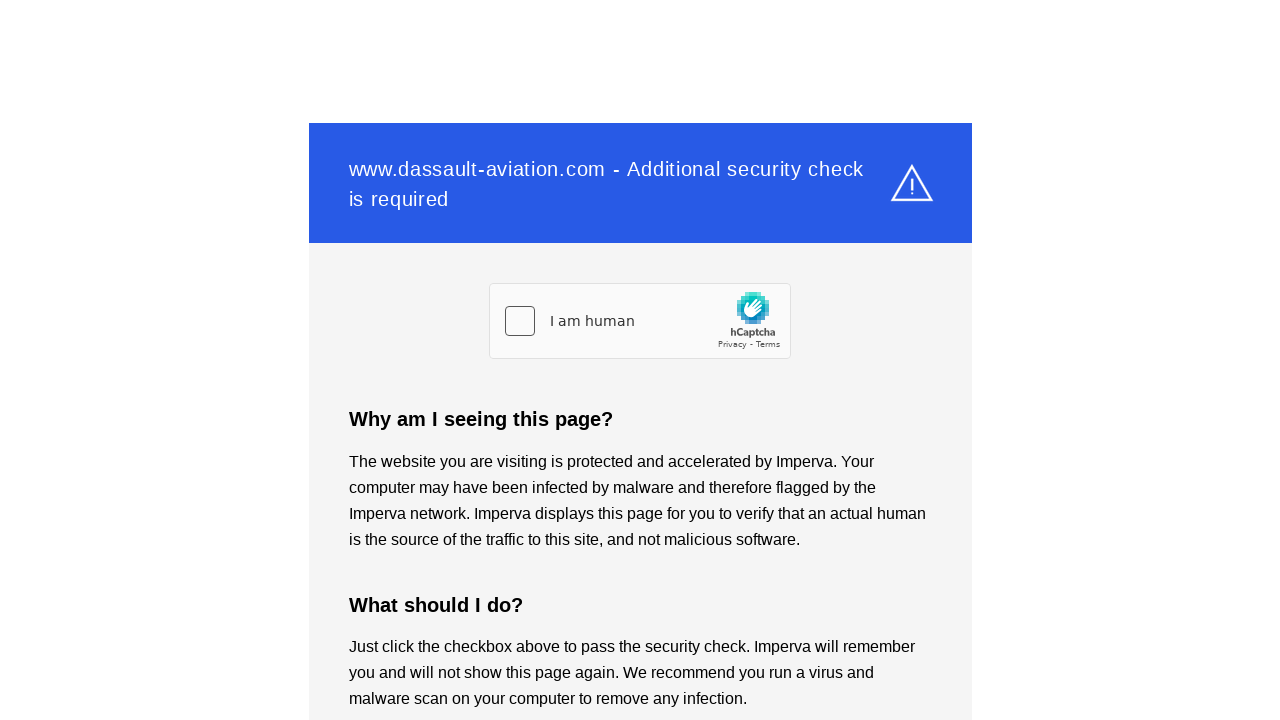

Set browser window viewport to 1280x720 pixels
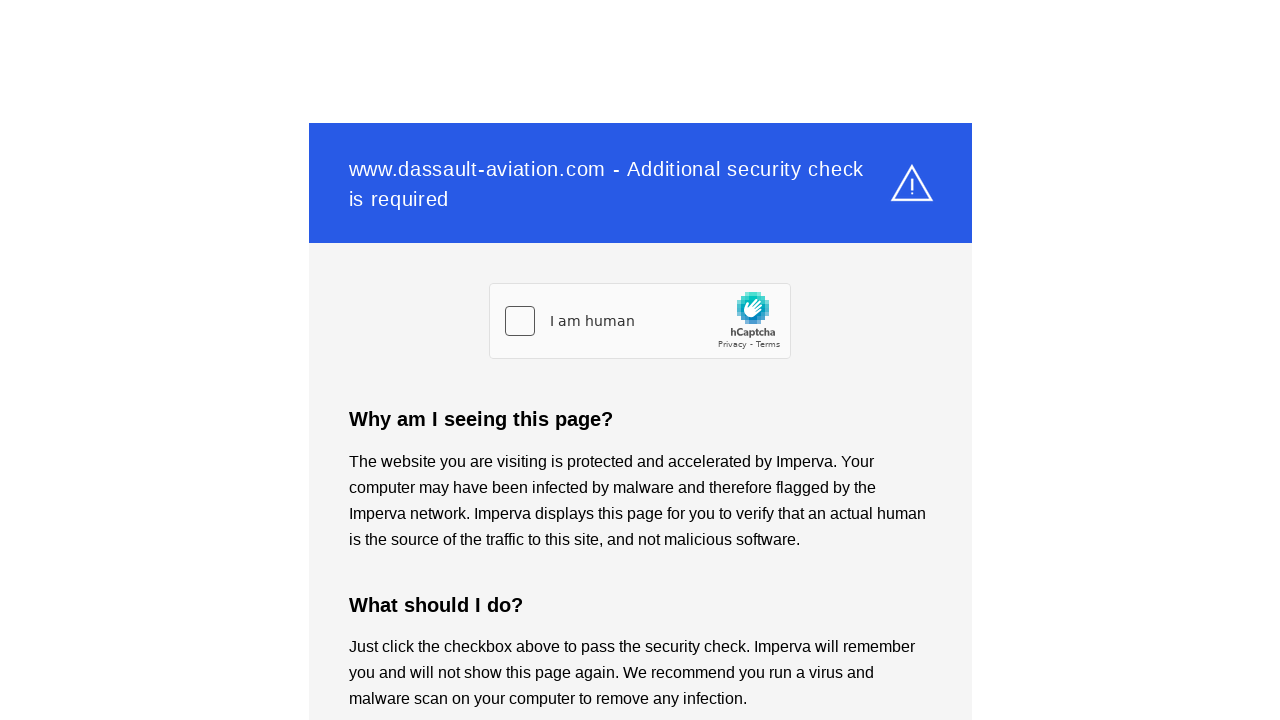

Waited 2 seconds to observe viewport change
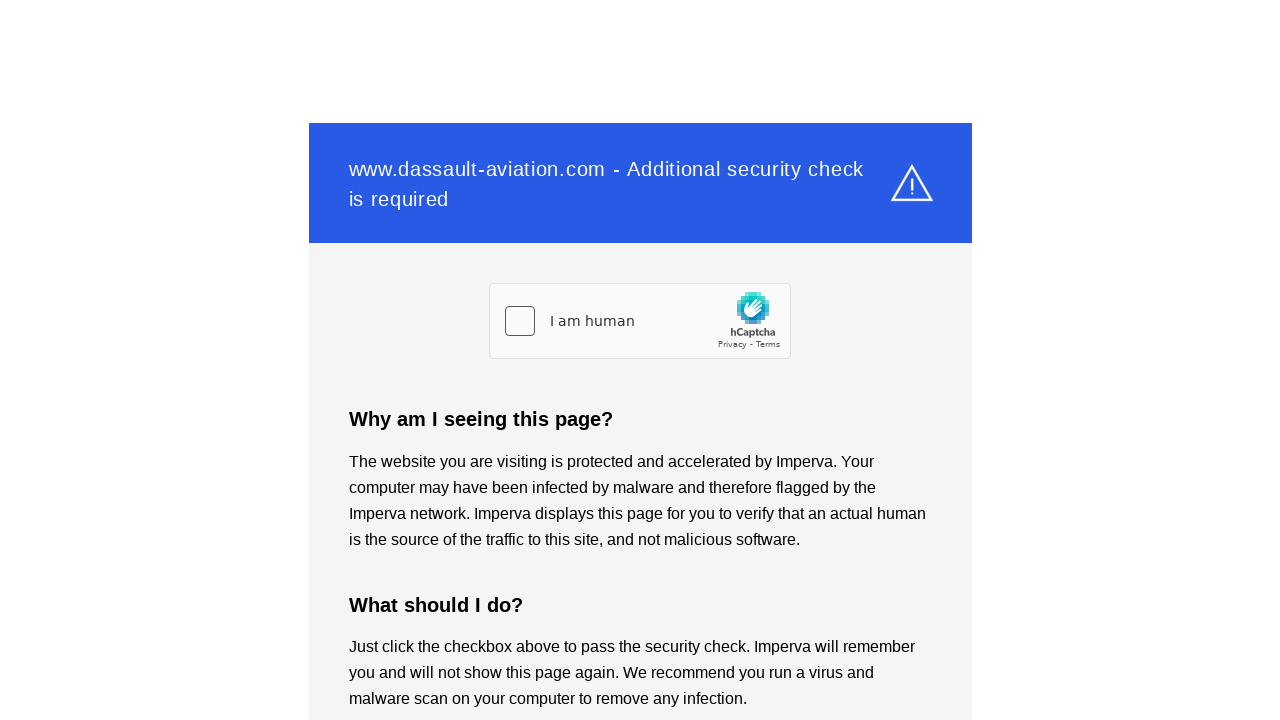

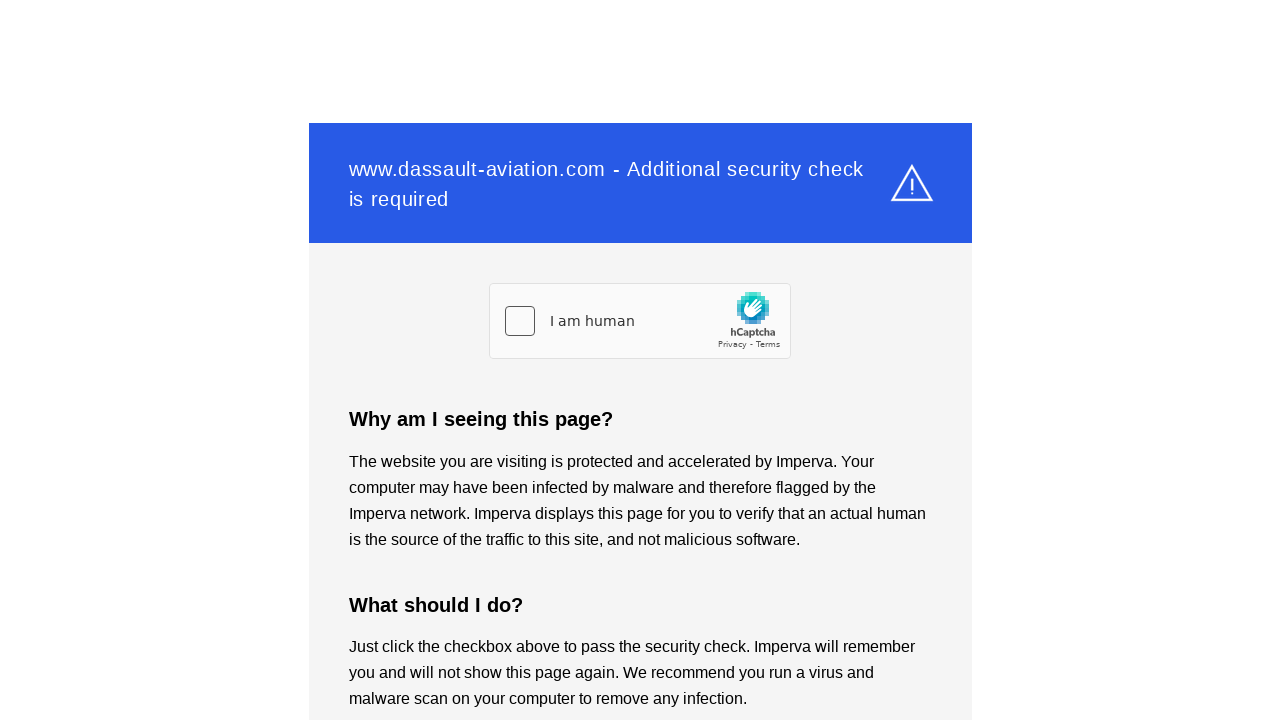